Tests static dropdown functionality by selecting an option from a currency dropdown menu using index-based selection

Starting URL: https://rahulshettyacademy.com/dropdownsPractise/

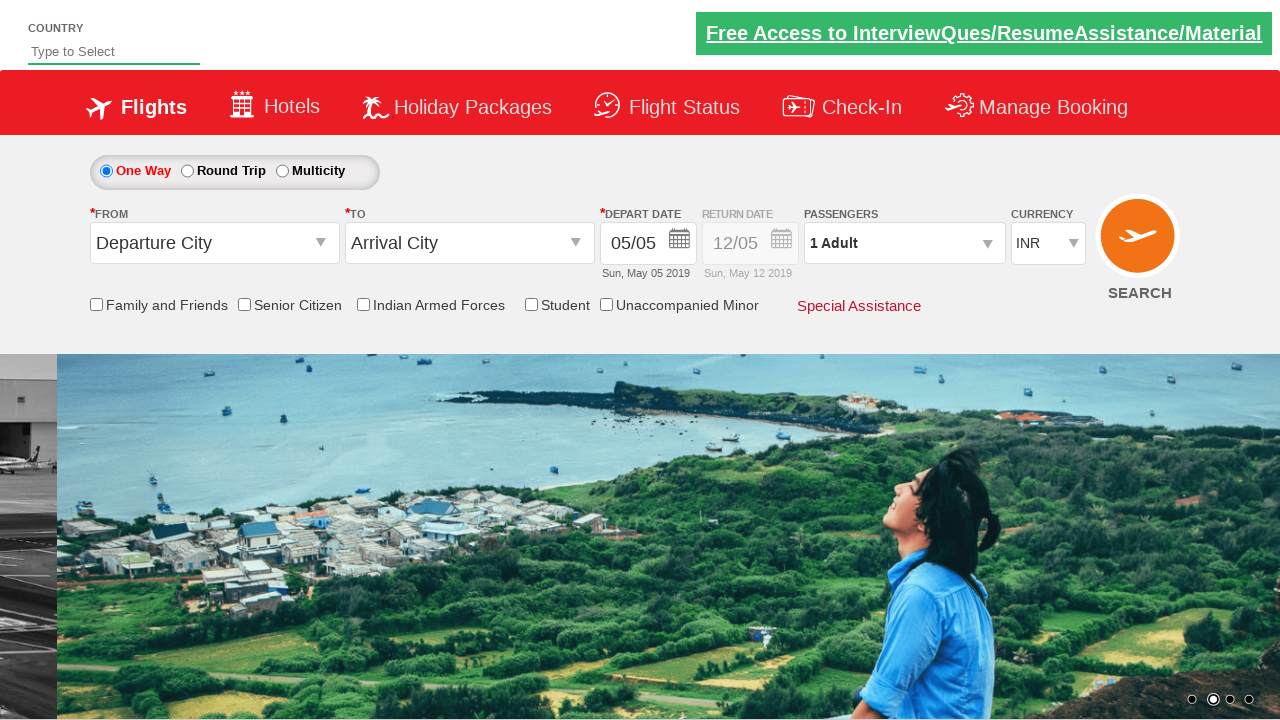

Navigated to dropdowns practice page
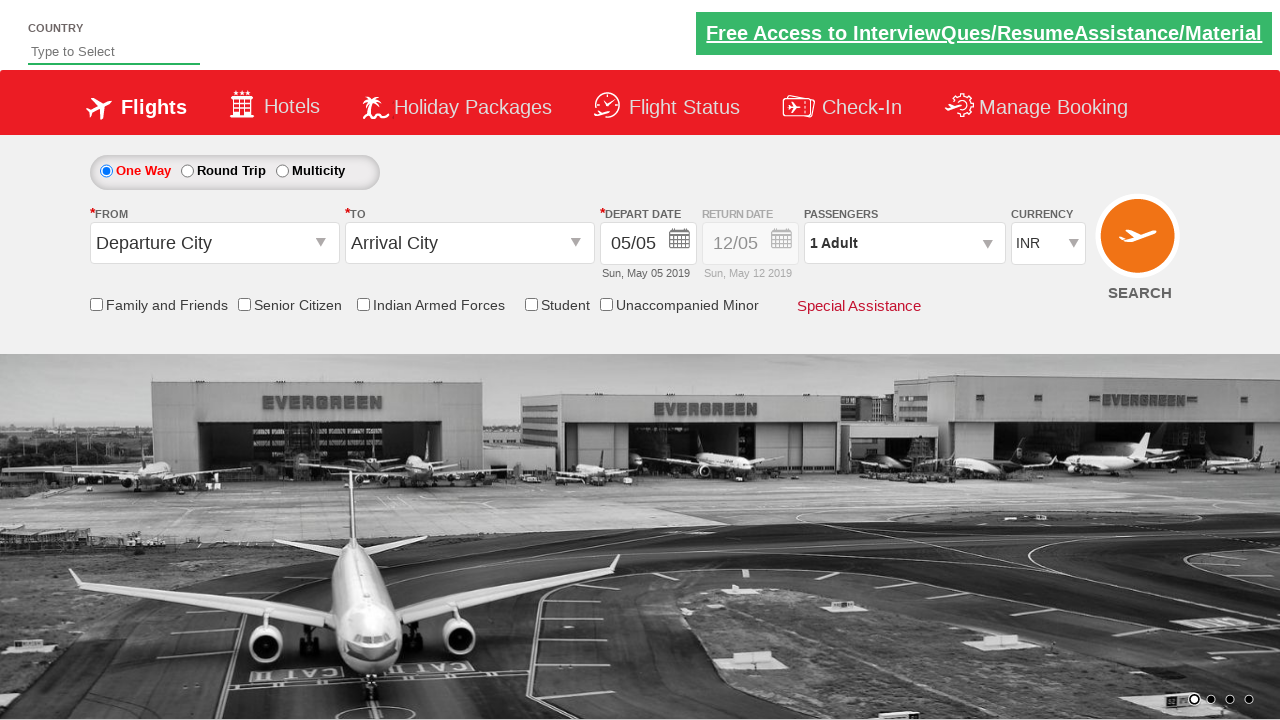

Selected third option (index 2) from currency dropdown on #ctl00_mainContent_DropDownListCurrency
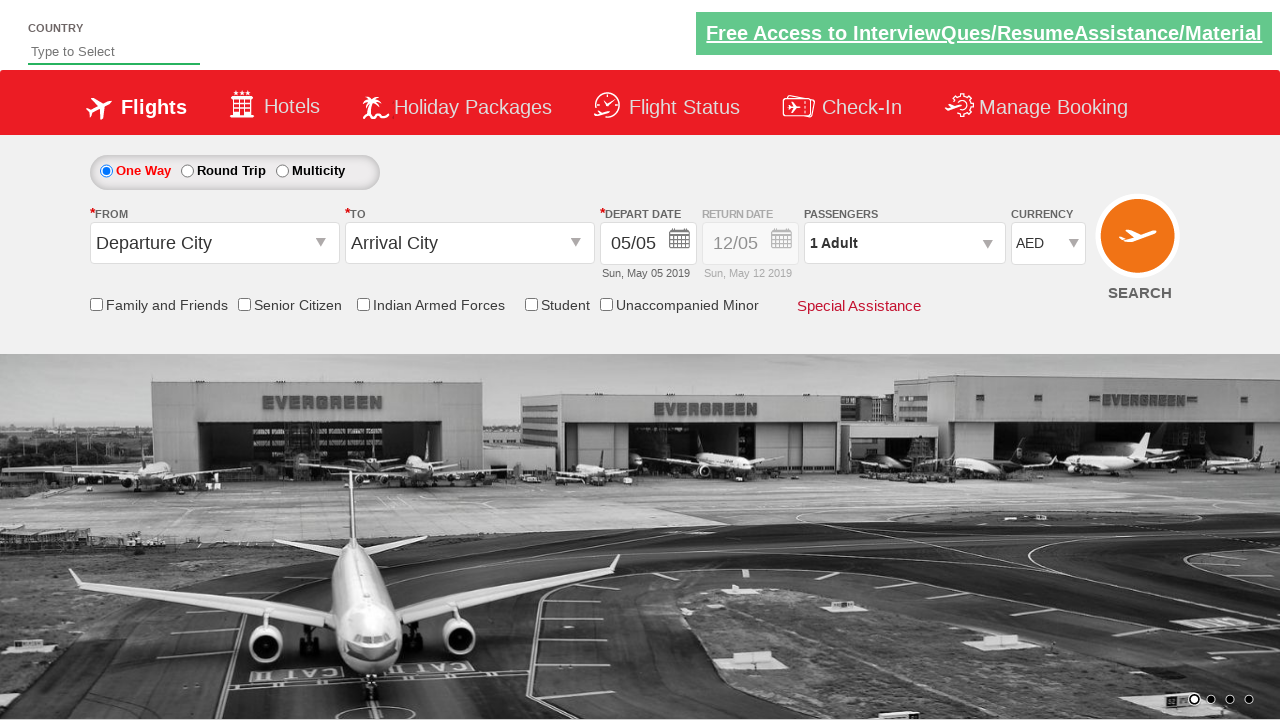

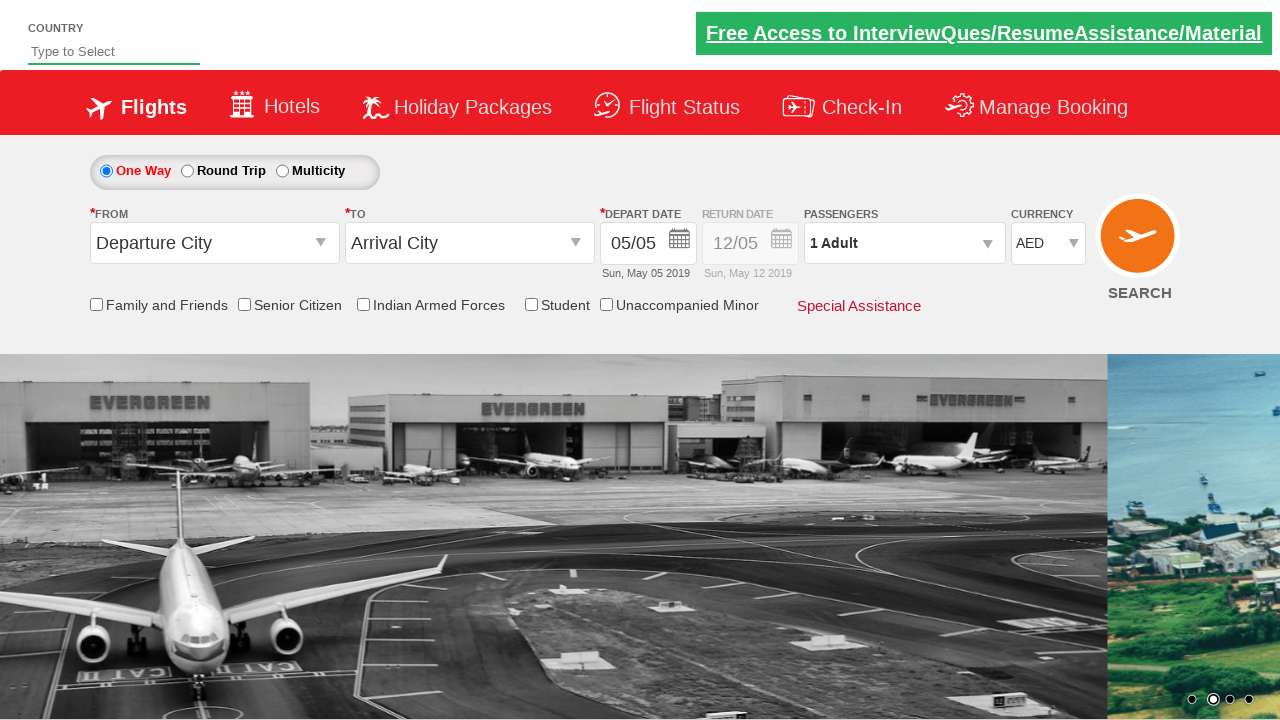